Tests the special offer purchase flow on an e-commerce site by clicking on a special offer, selecting product color, increasing quantity, adding to cart, and verifying the checkout popup displays the total value.

Starting URL: https://advantageonlineshopping.com

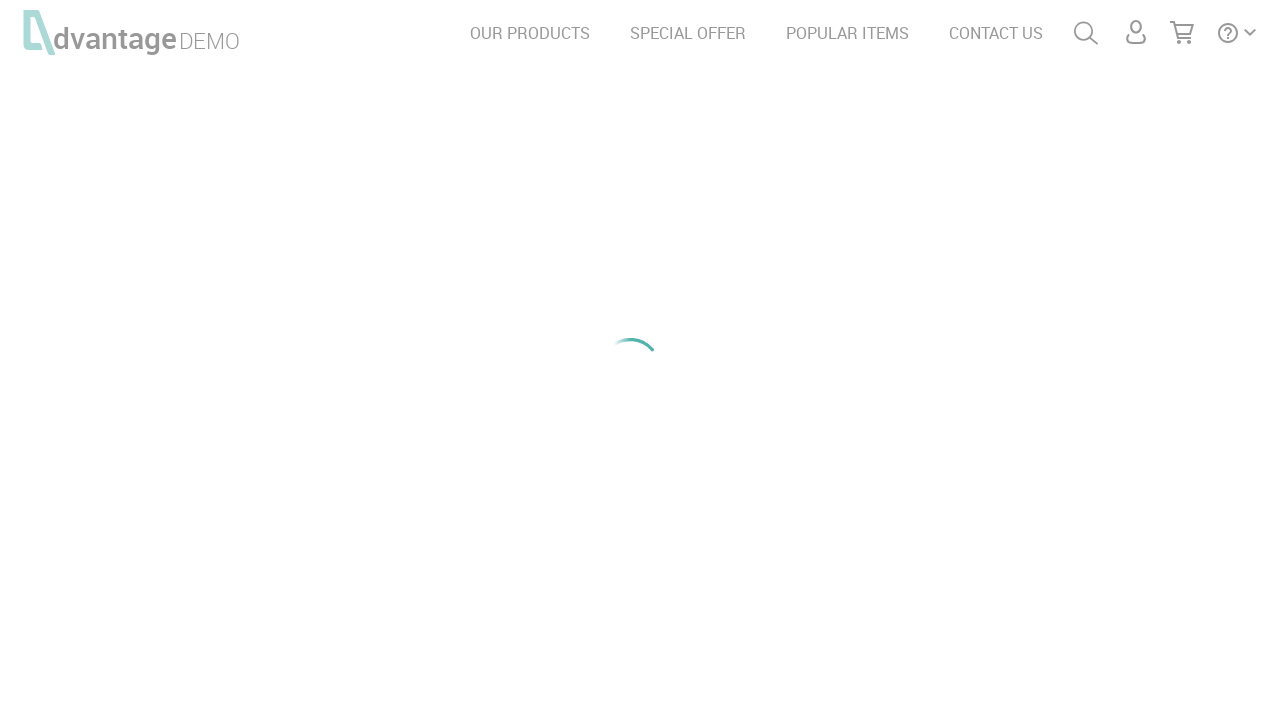

Clicked on SPECIAL OFFER link at (688, 33) on text=SPECIAL OFFER
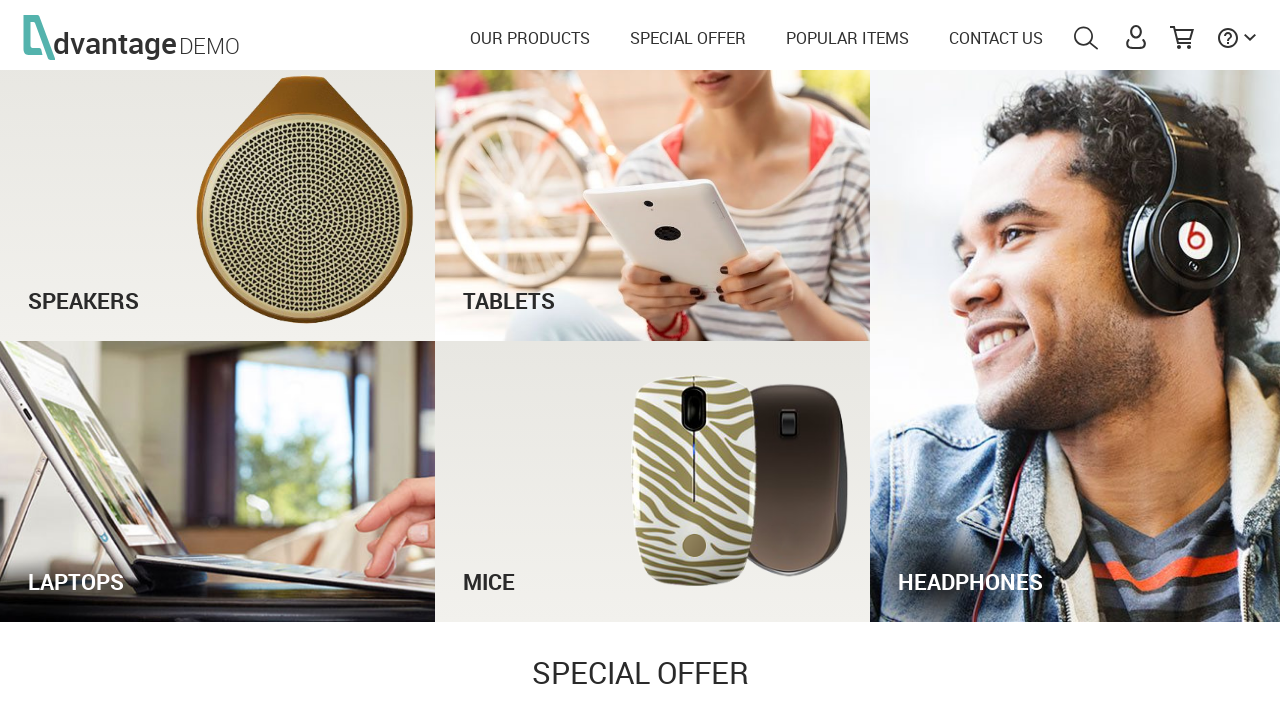

Clicked on see offer button at (952, 701) on #see_offer_btn
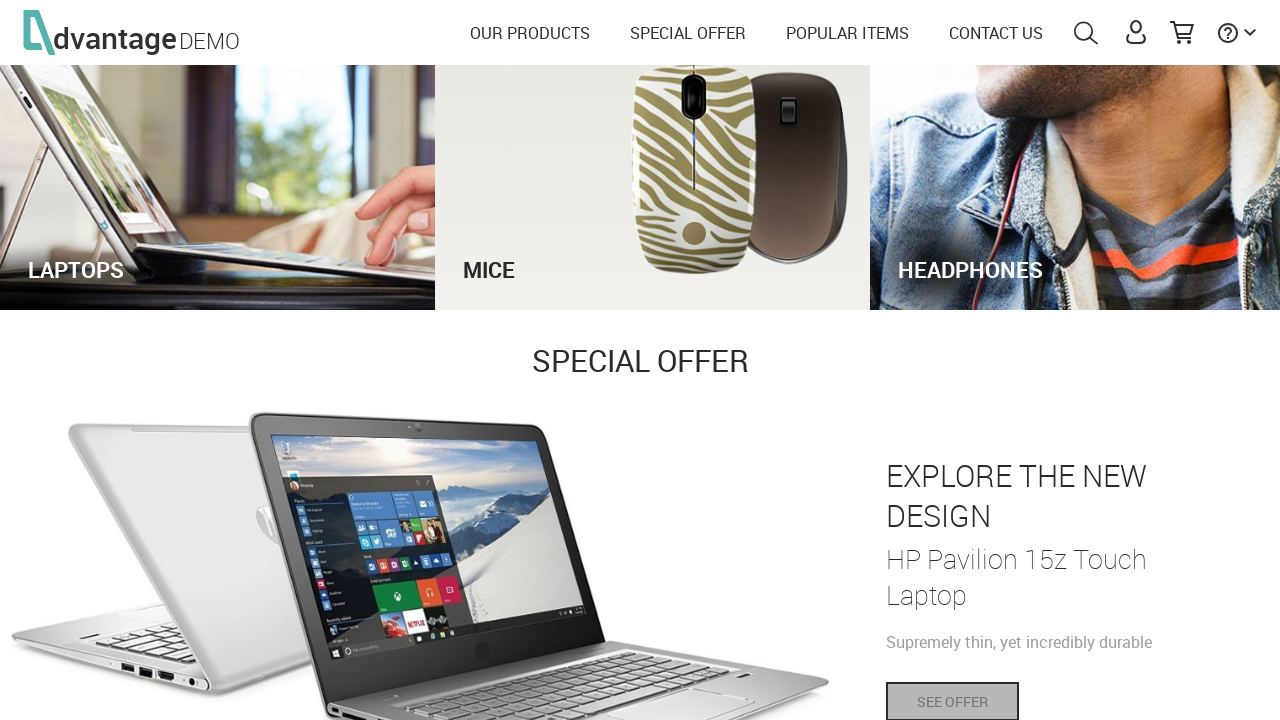

Product page loaded with color options visible
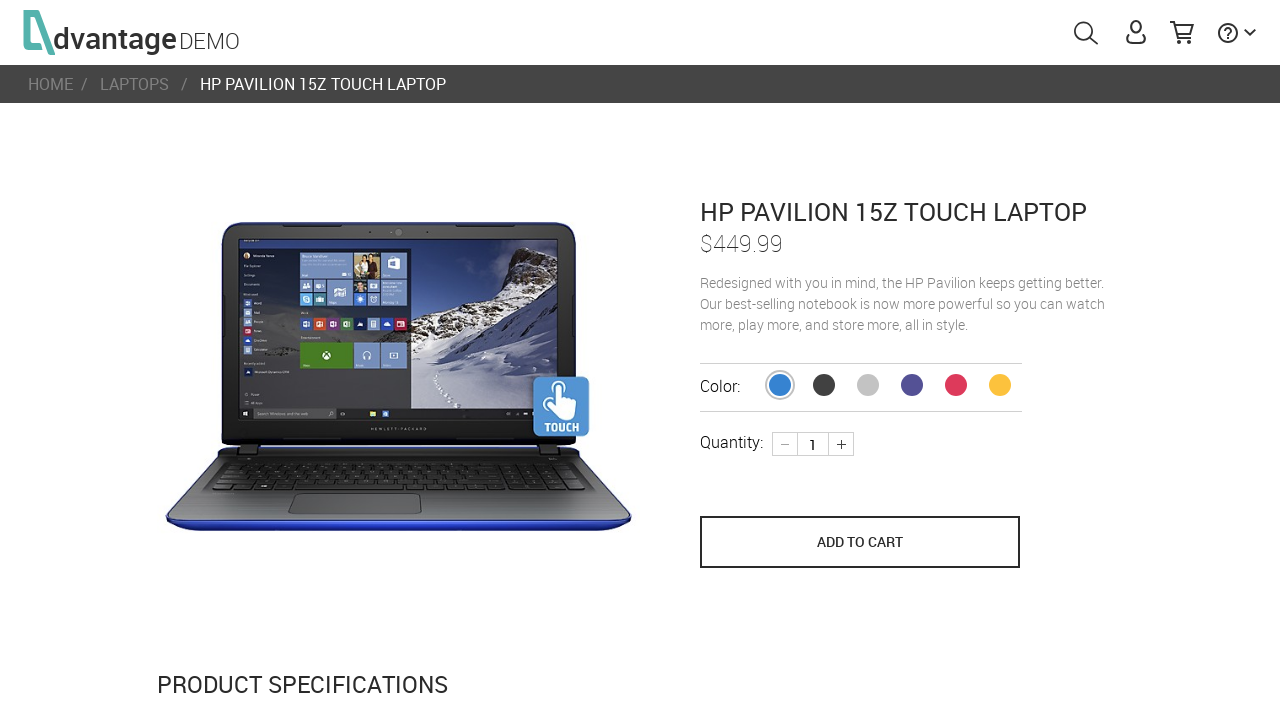

Selected yellow color for product at (1000, 385) on span.bunny.productColor.YELLOW
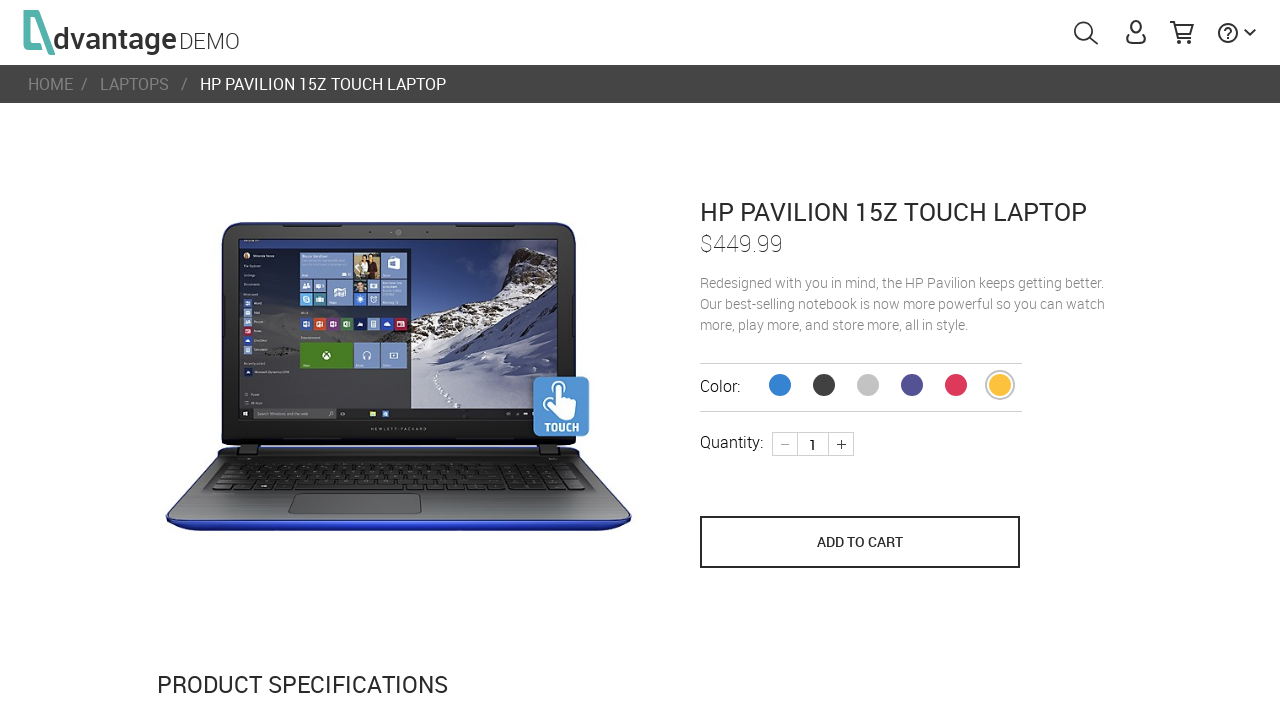

Increased product quantity by clicking plus button at (841, 444) on div.plus
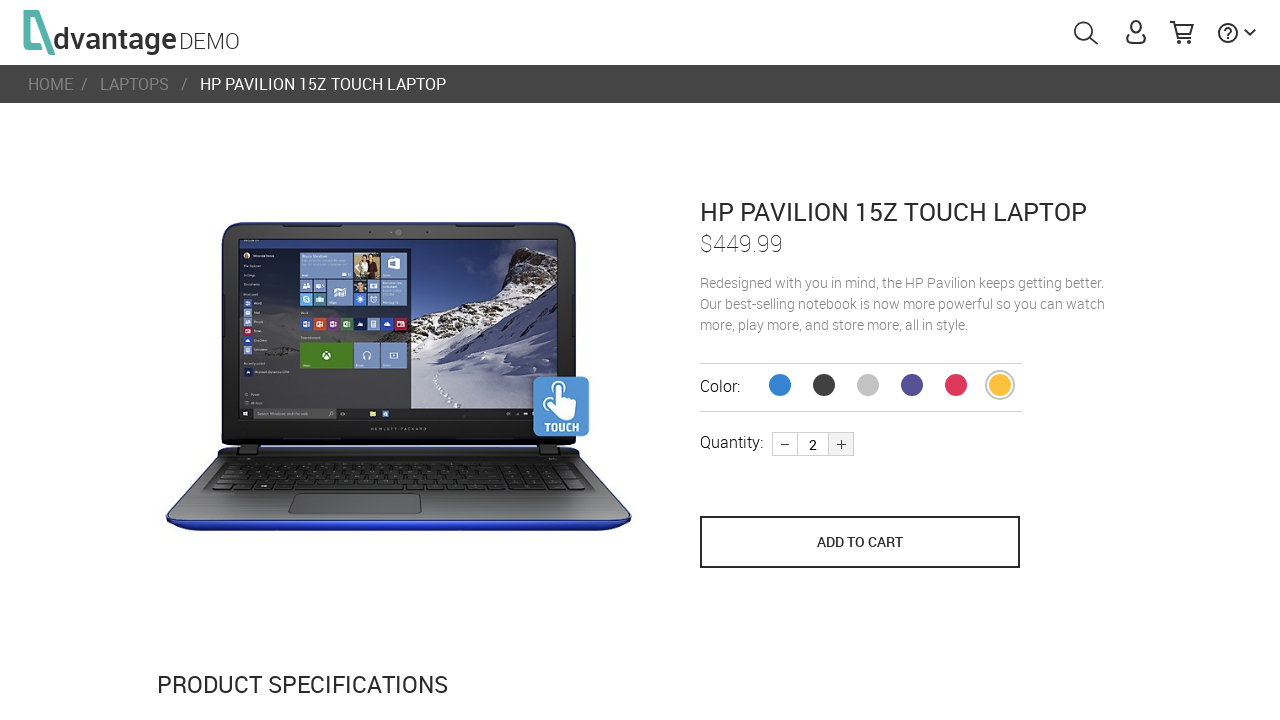

Added product to cart at (860, 542) on button[name='save_to_cart']
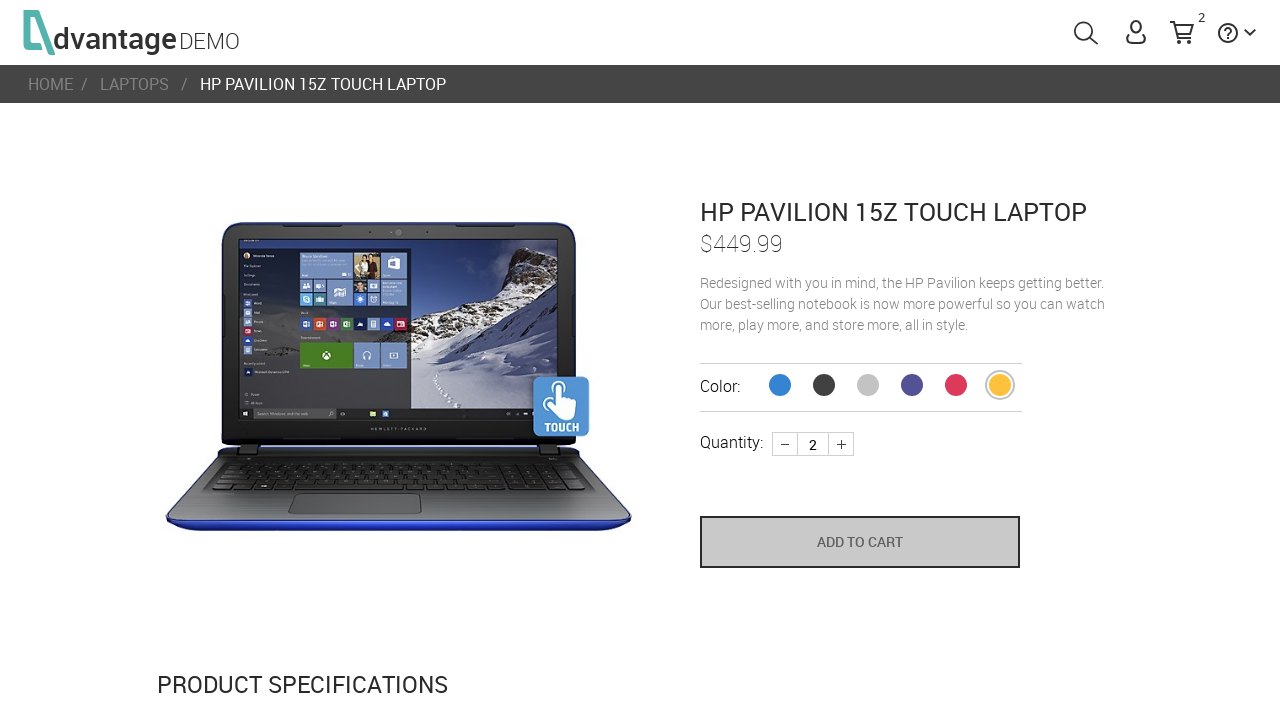

Clicked checkout popup button at (1040, 114) on #checkOutPopUp
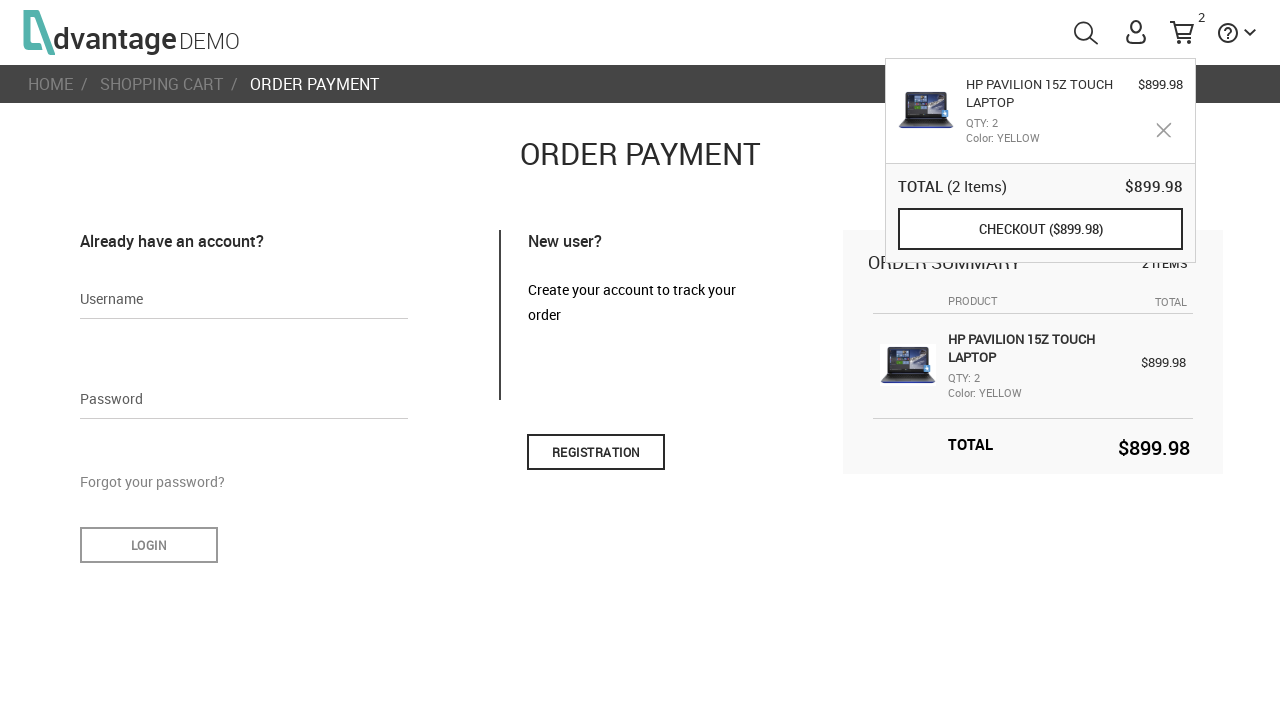

Verified checkout popup displays with total value
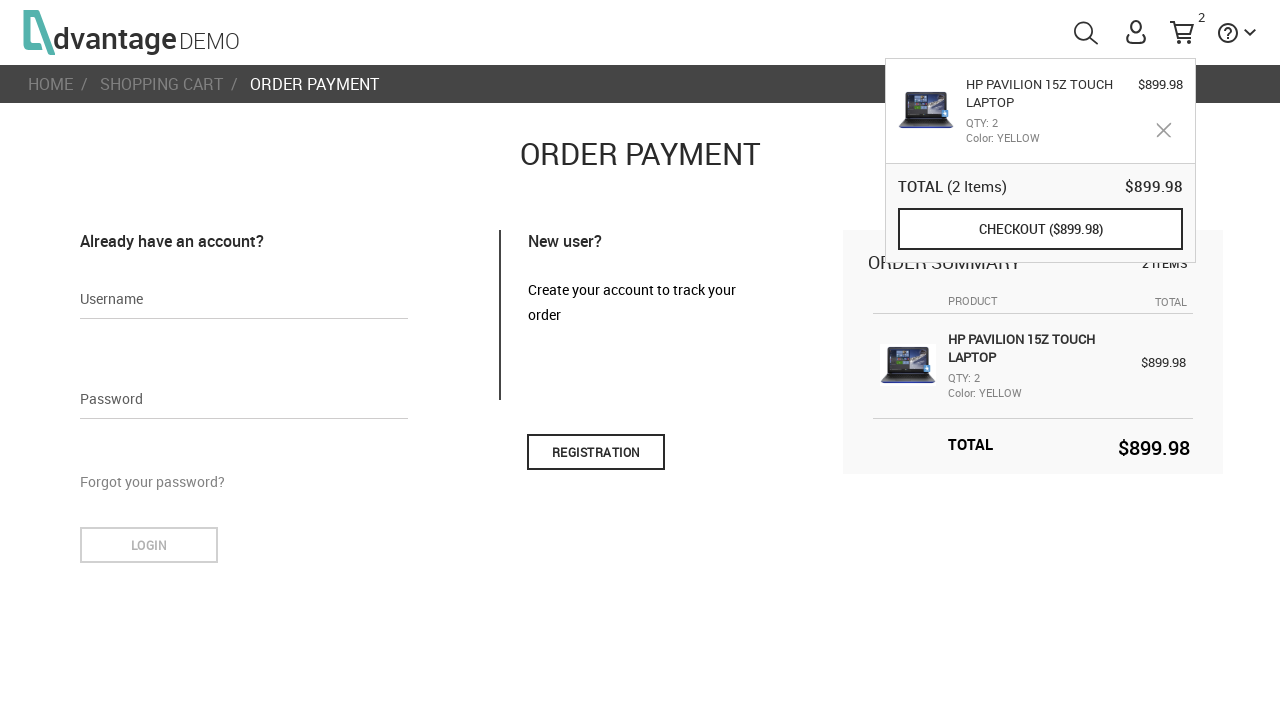

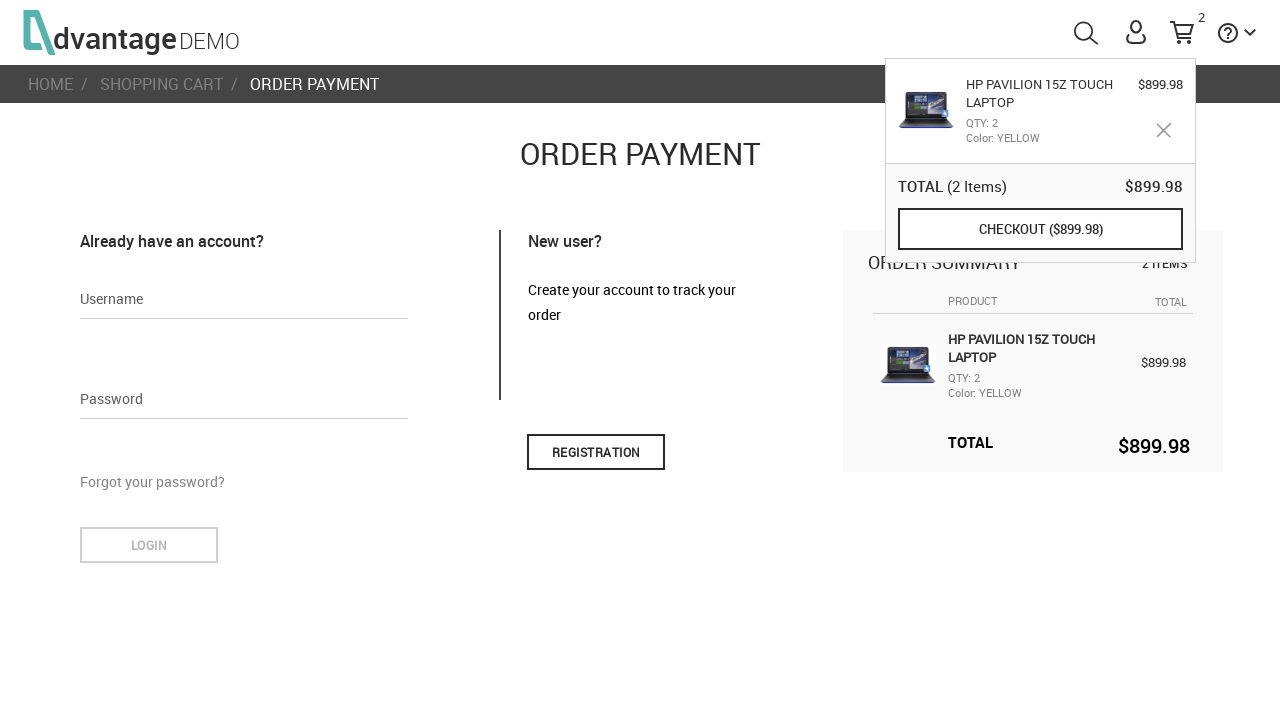